Navigates to omayo blogspot page, maximizes the window, and retrieves the current window handle to demonstrate browser window management.

Starting URL: http://omayo.blogspot.com/

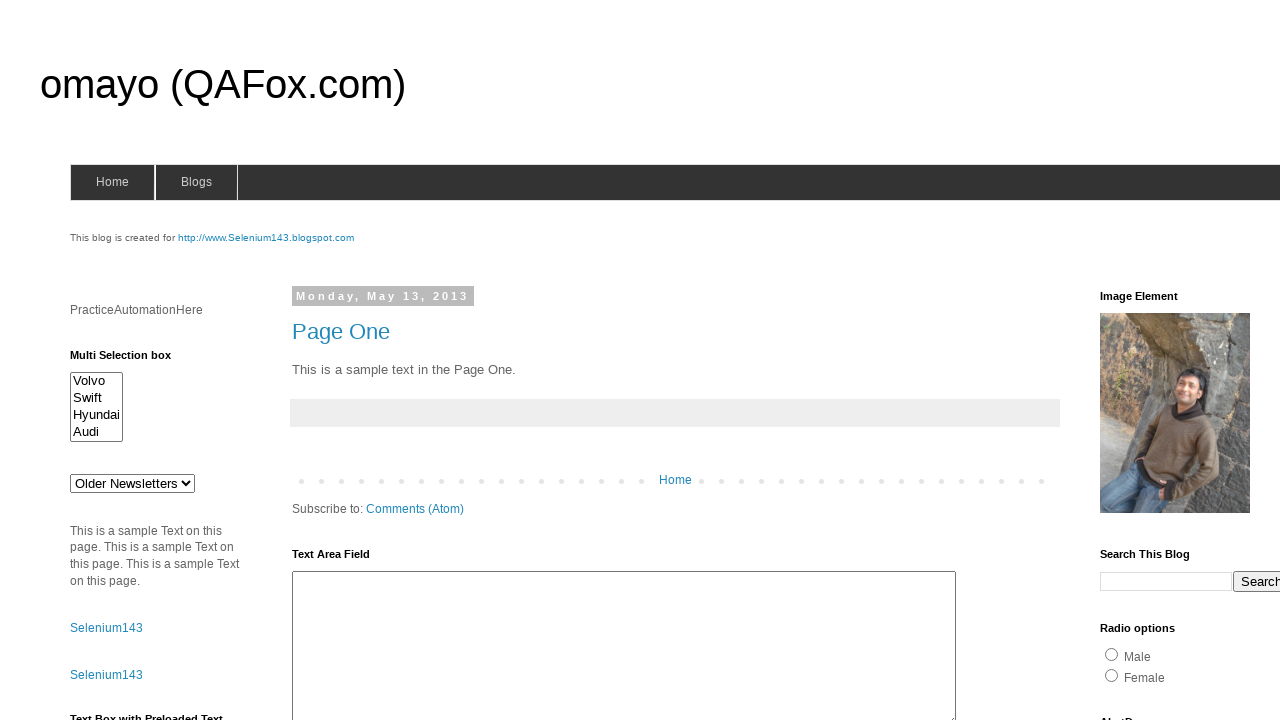

Navigated to omayo blogspot page
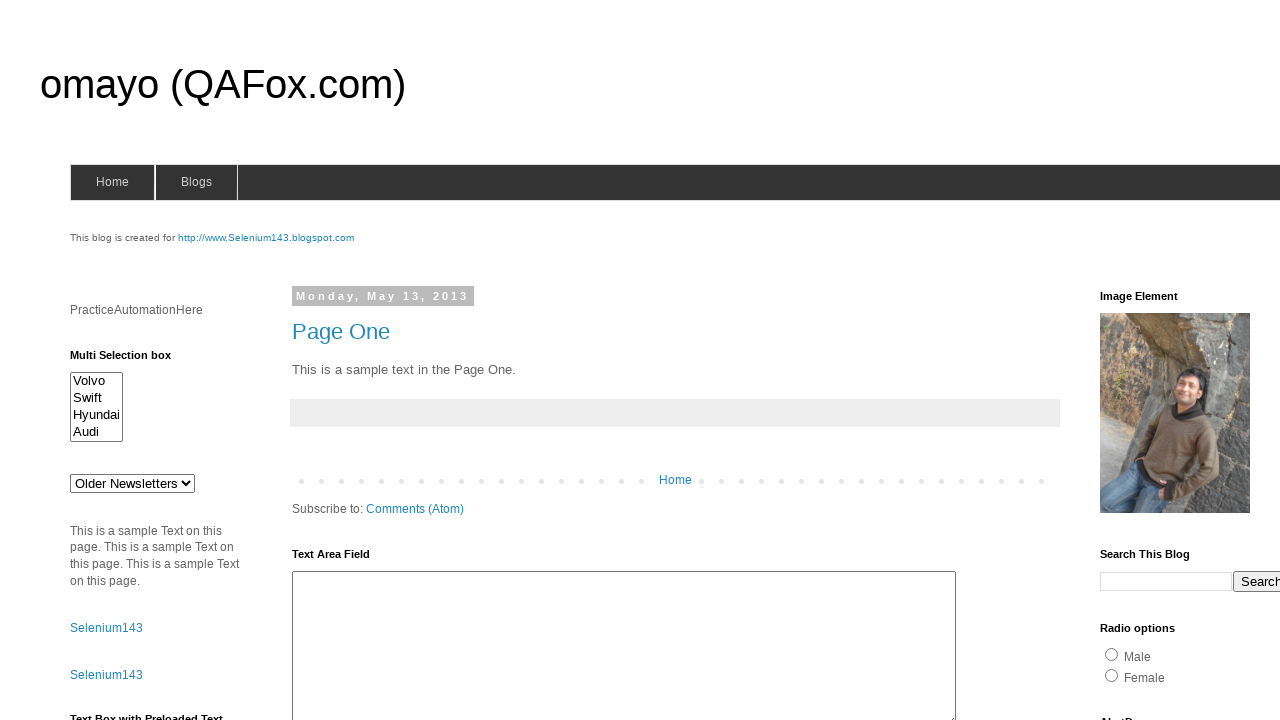

Maximized browser window to 1920x1080
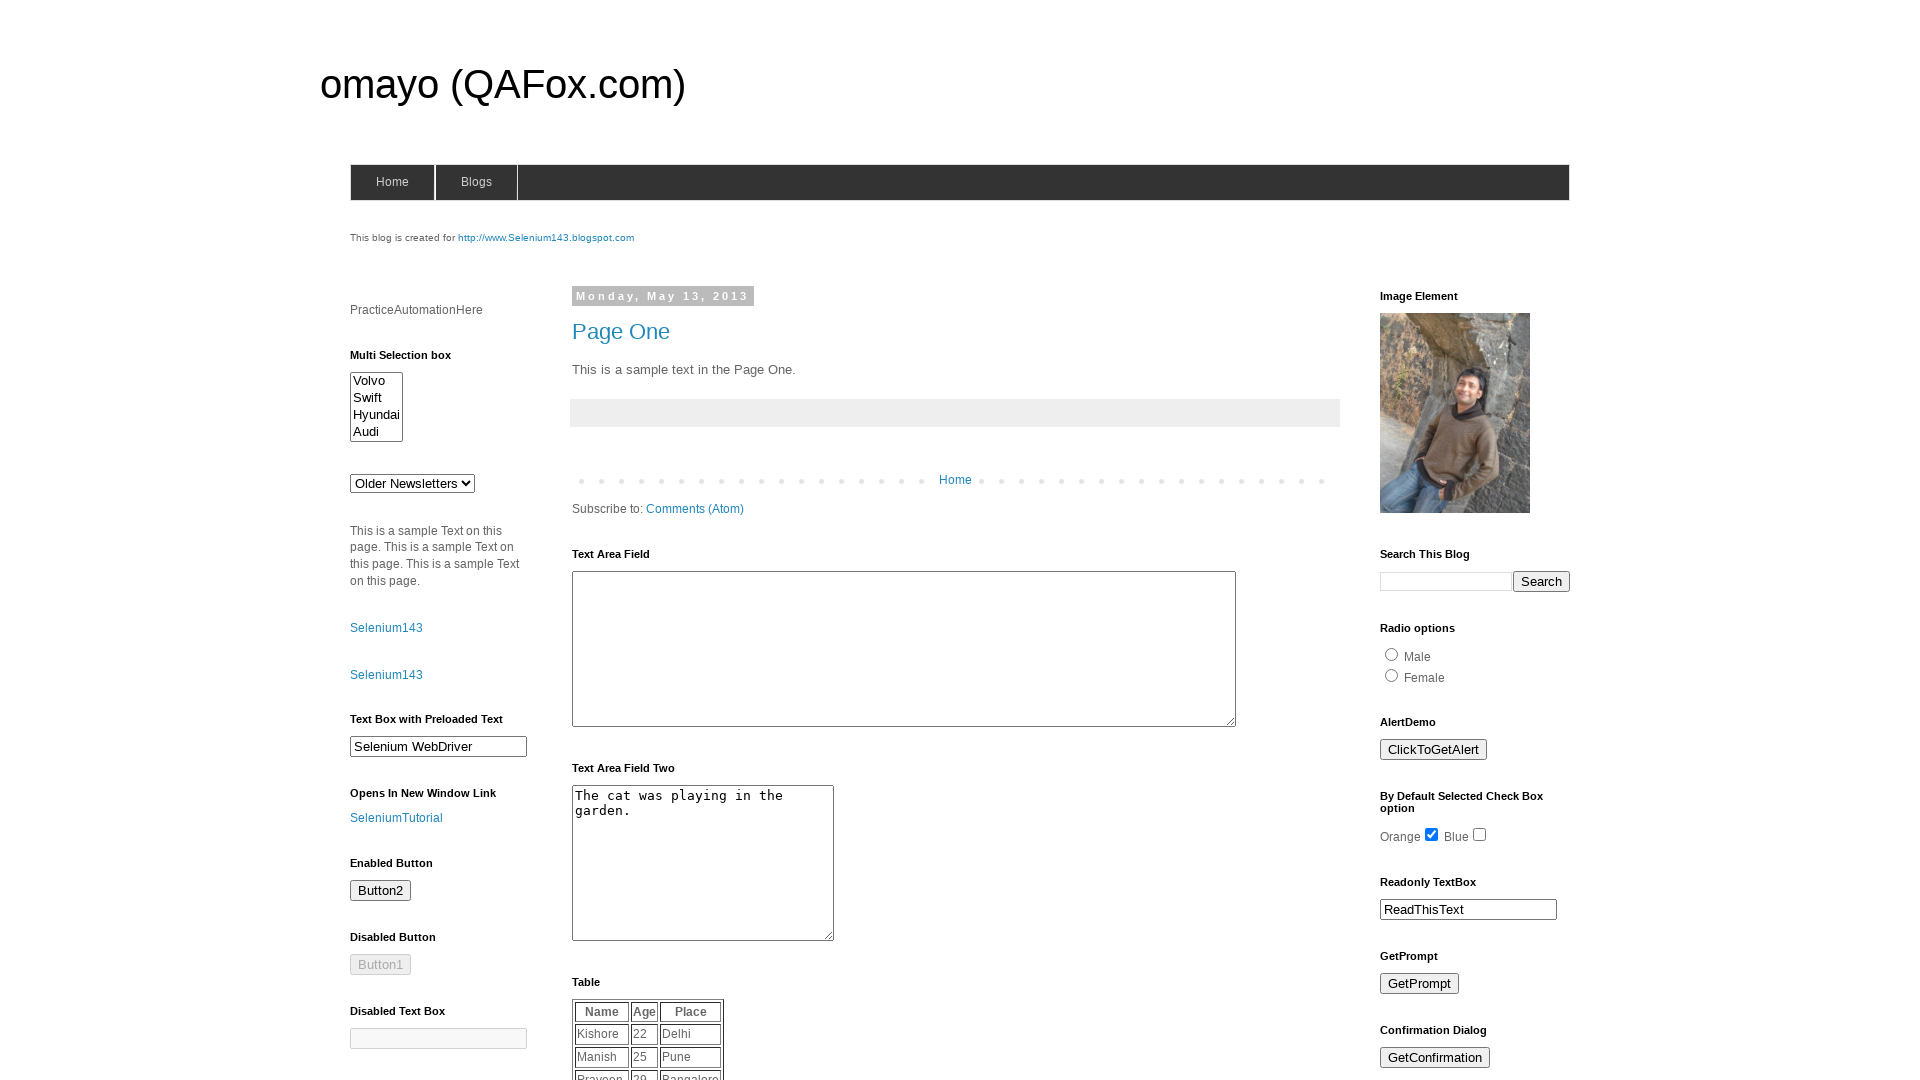

Page fully loaded (domcontentloaded state)
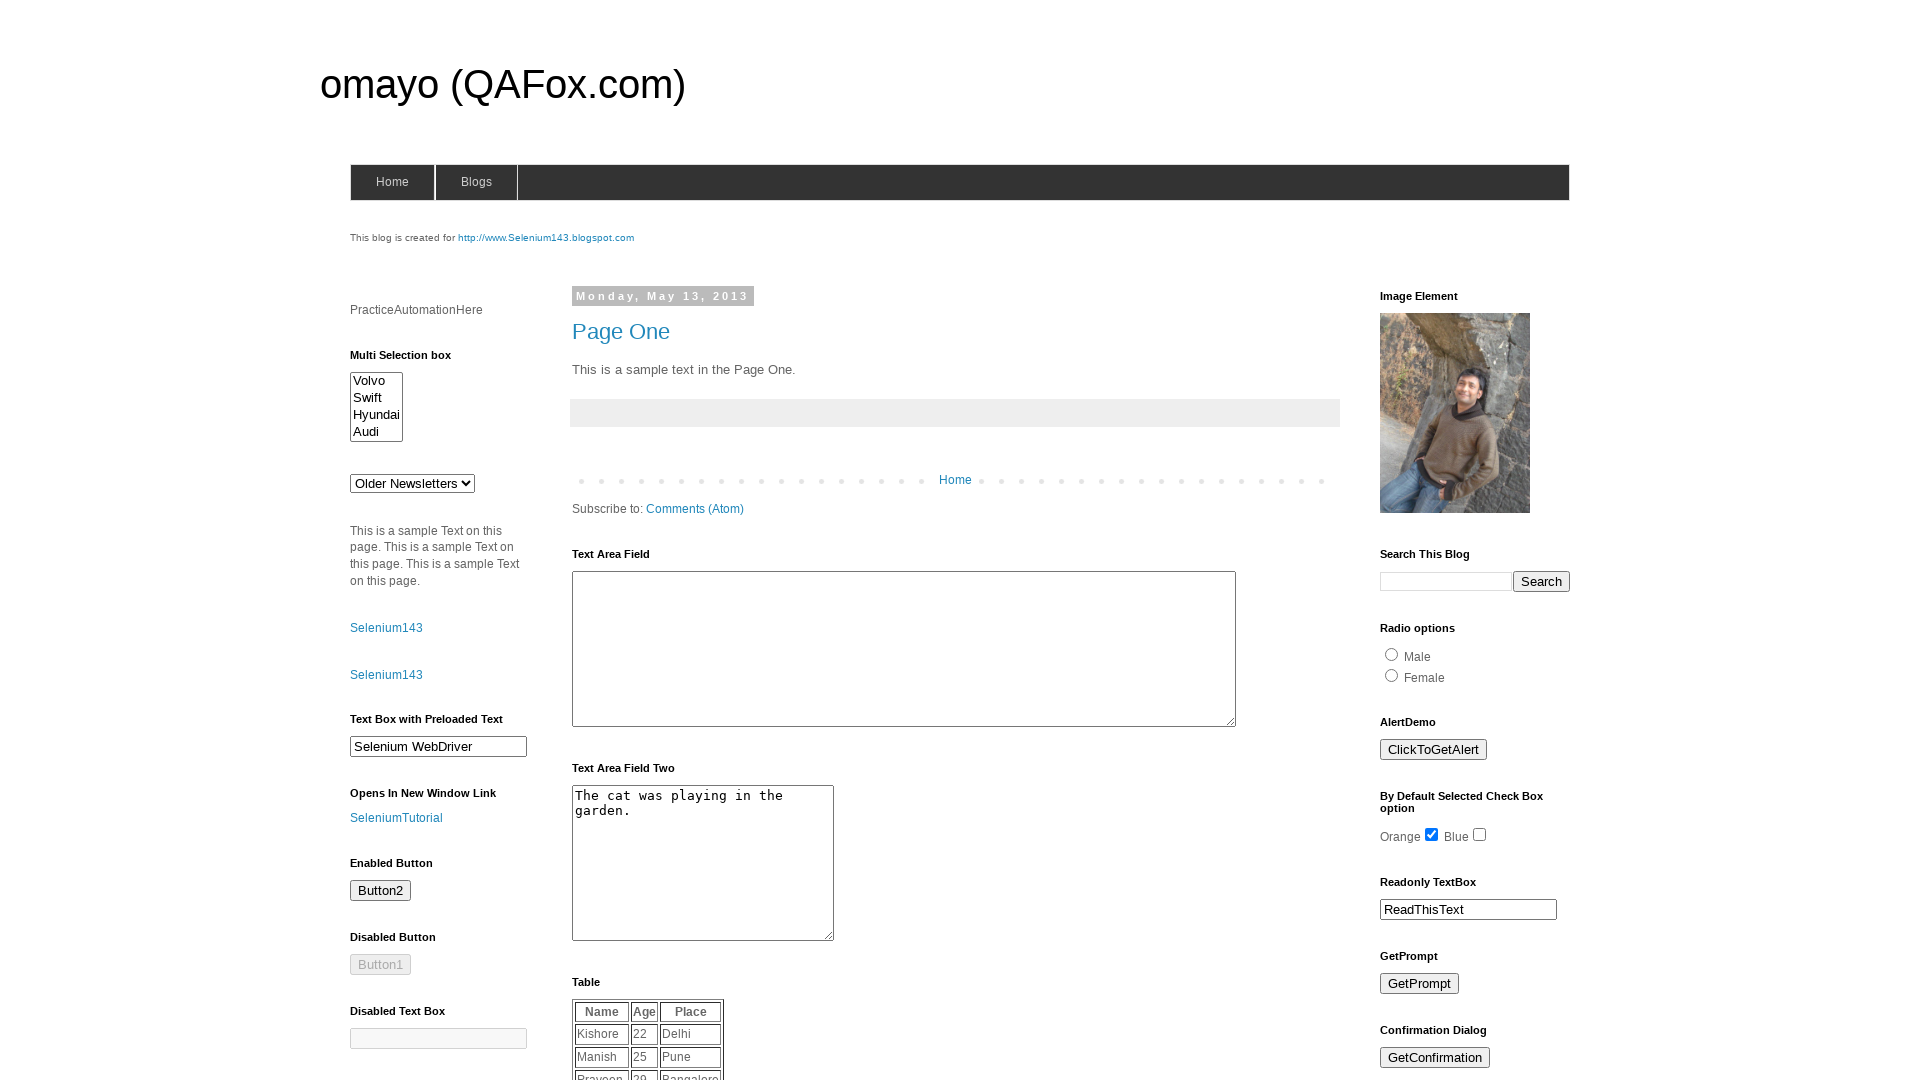

Retrieved current window handle - Page URL: http://omayo.blogspot.com/
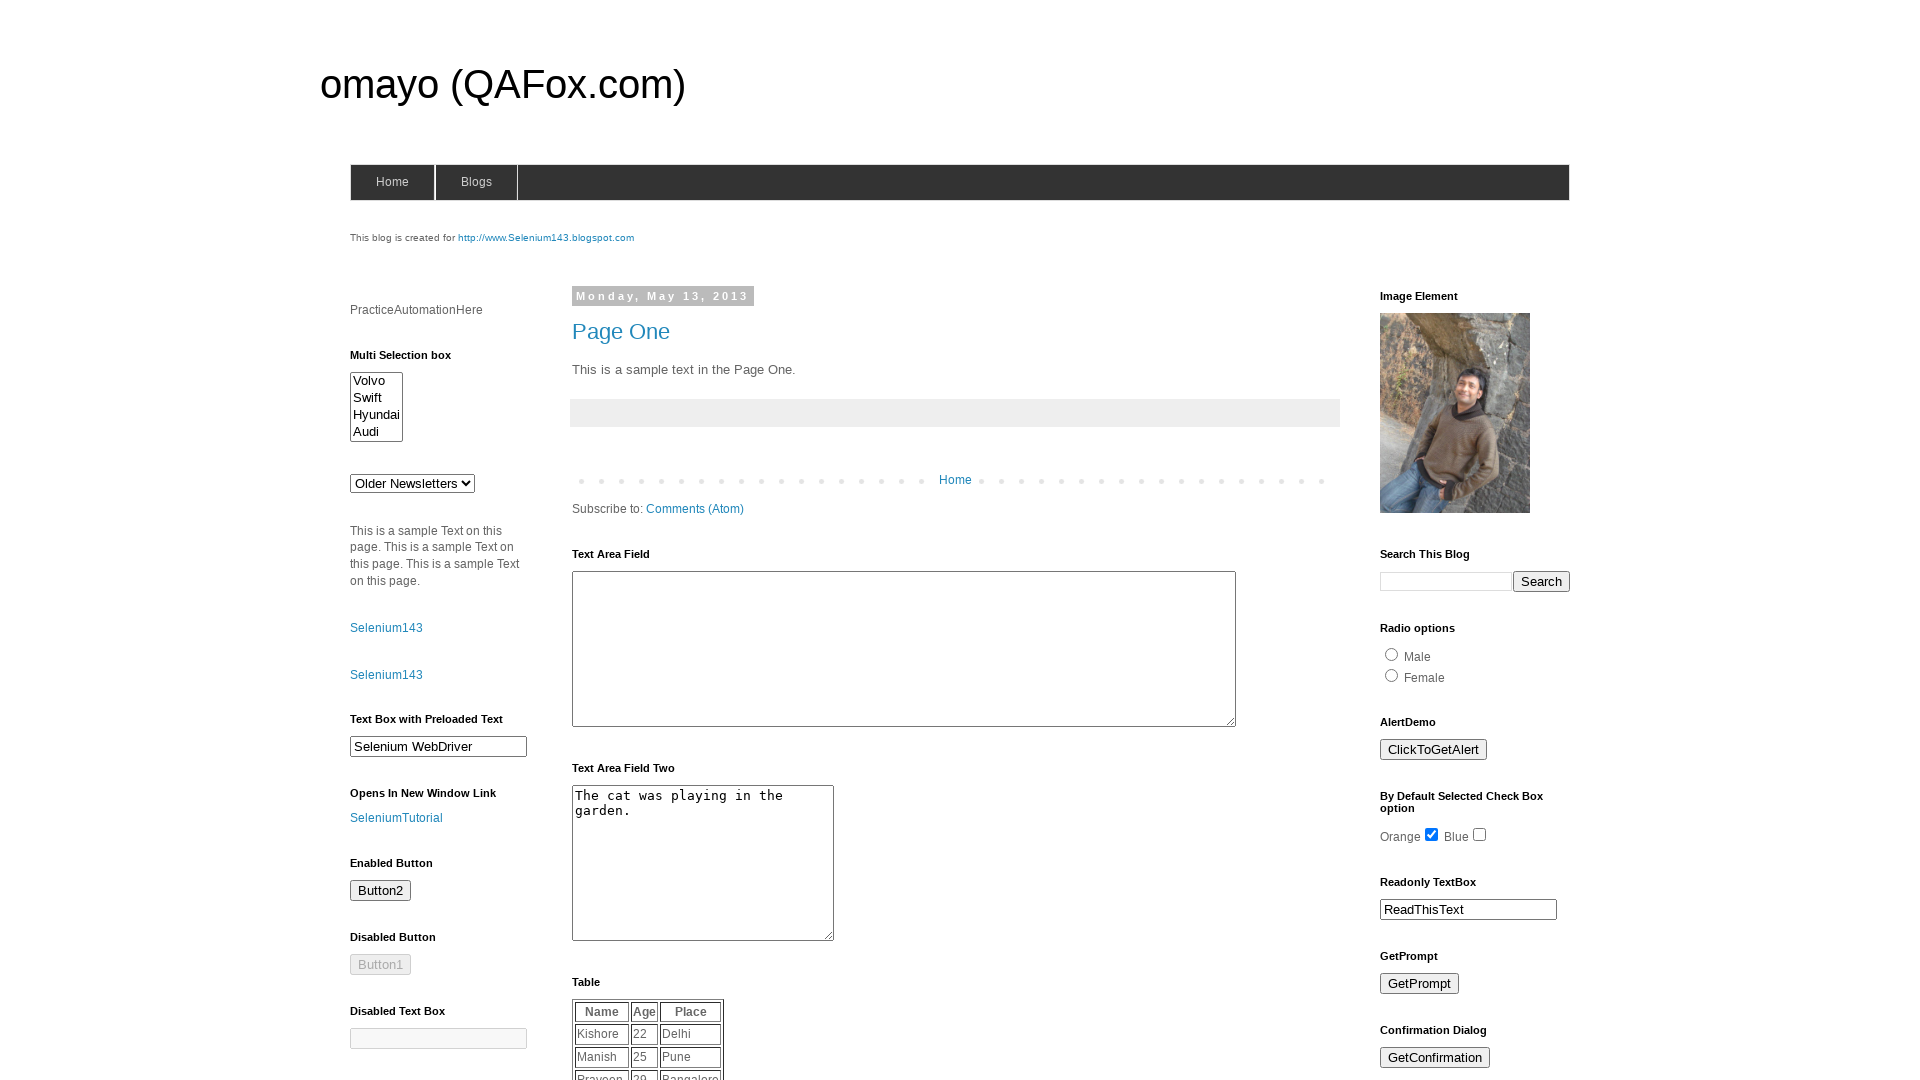

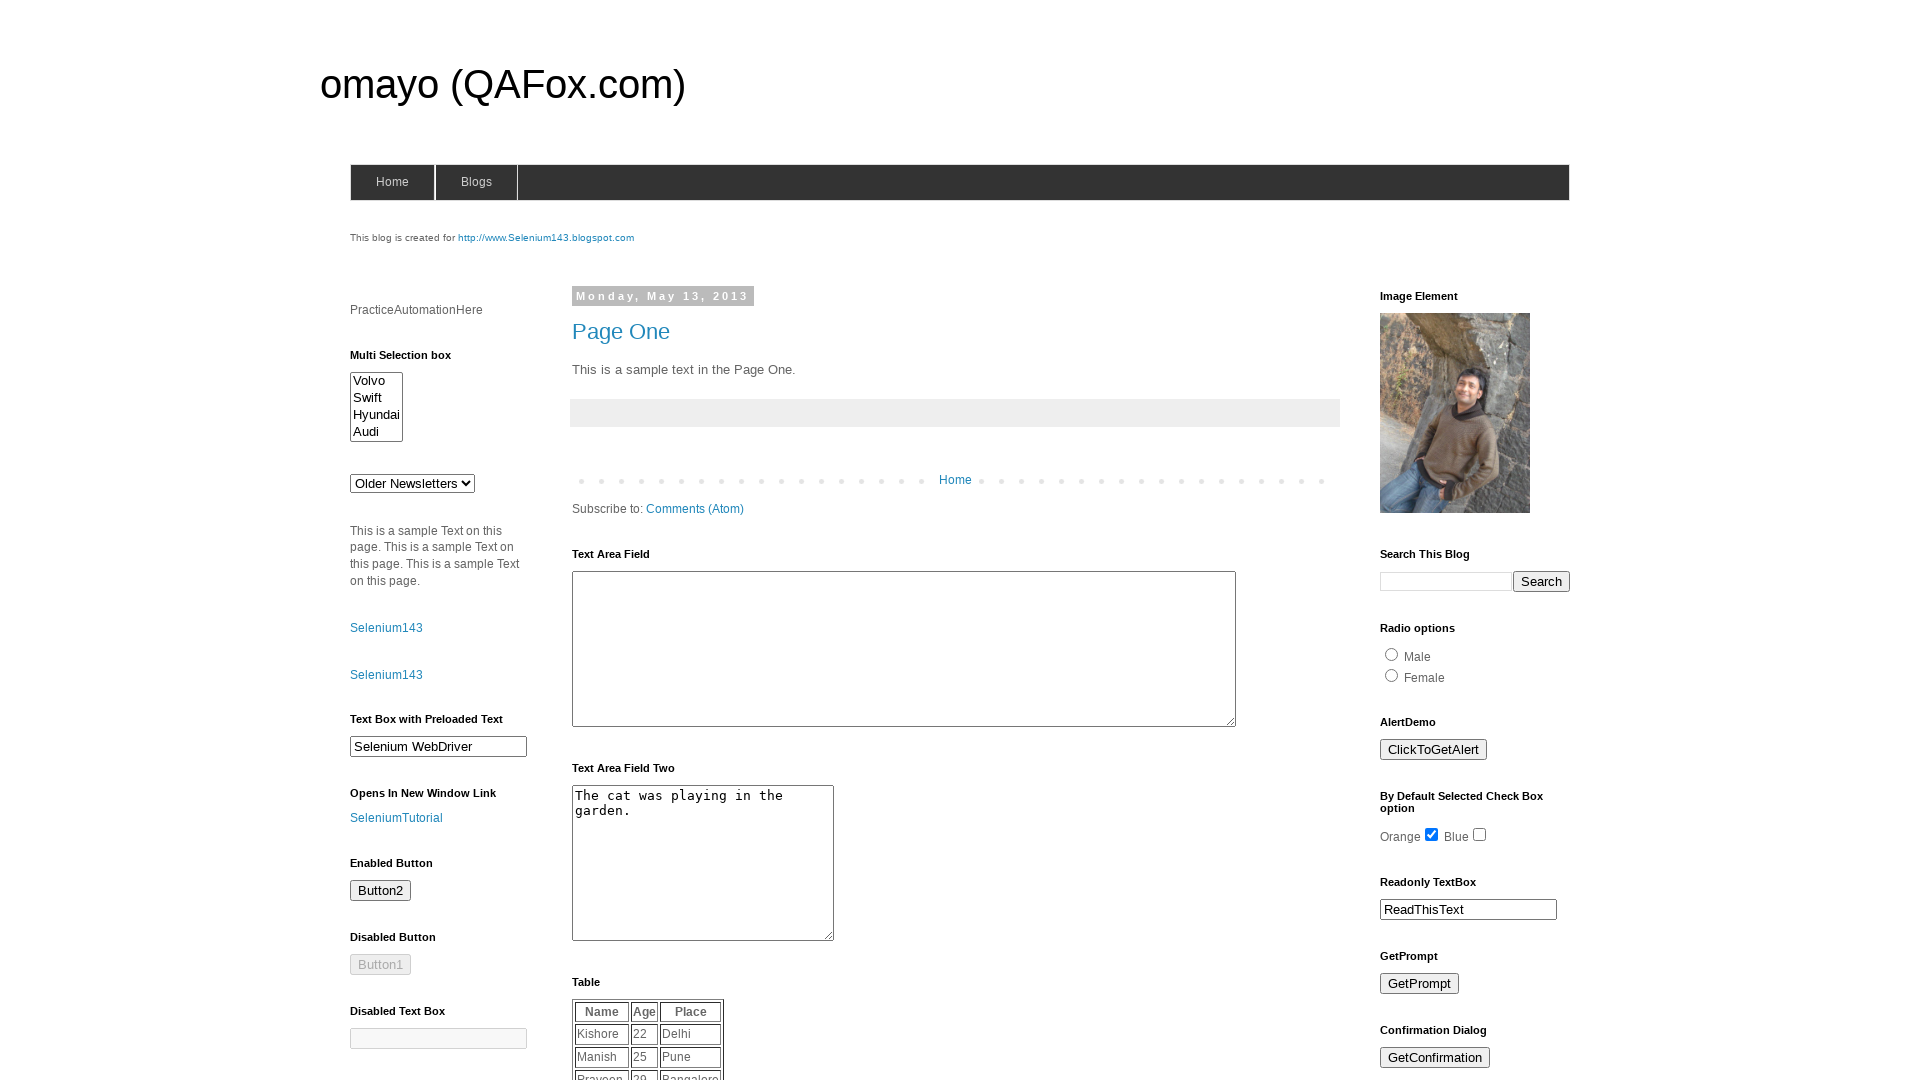